Tests a practice form by filling in name and email fields, clicking a checkbox, selecting options from a dropdown, and submitting the form

Starting URL: https://rahulshettyacademy.com/angularpractice/

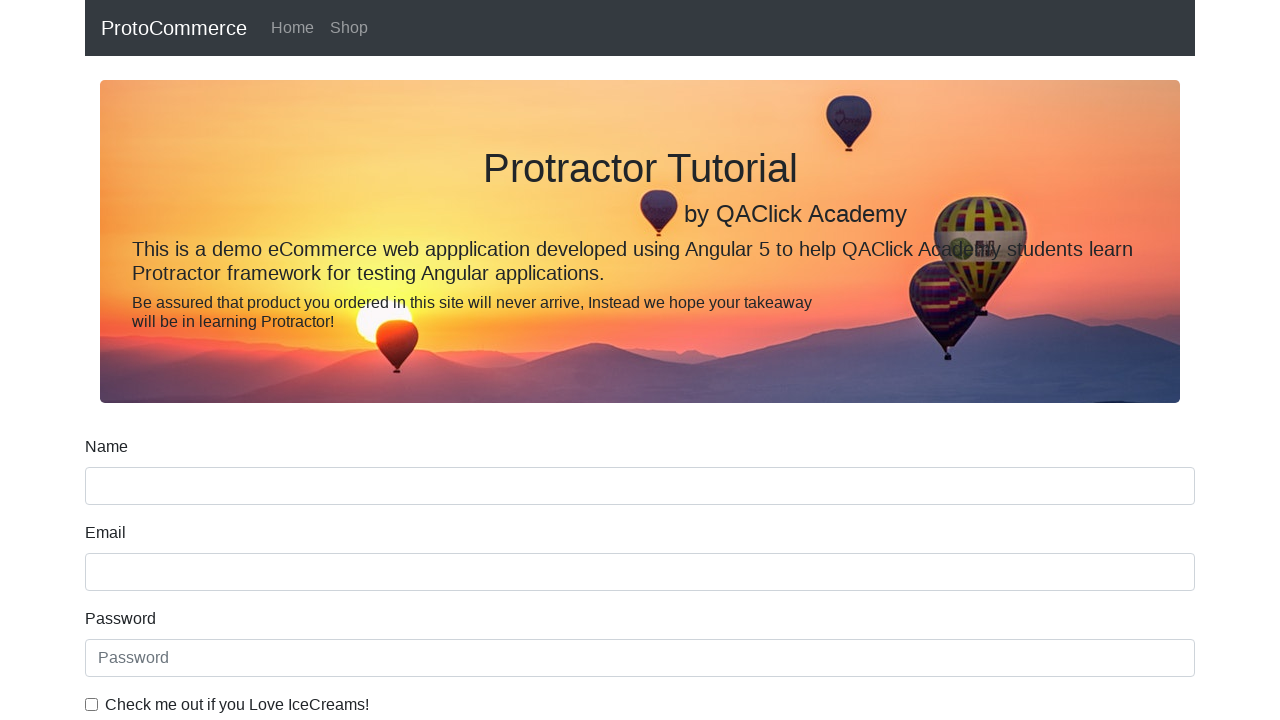

Filled name field with 'georgi' on input[name='name']
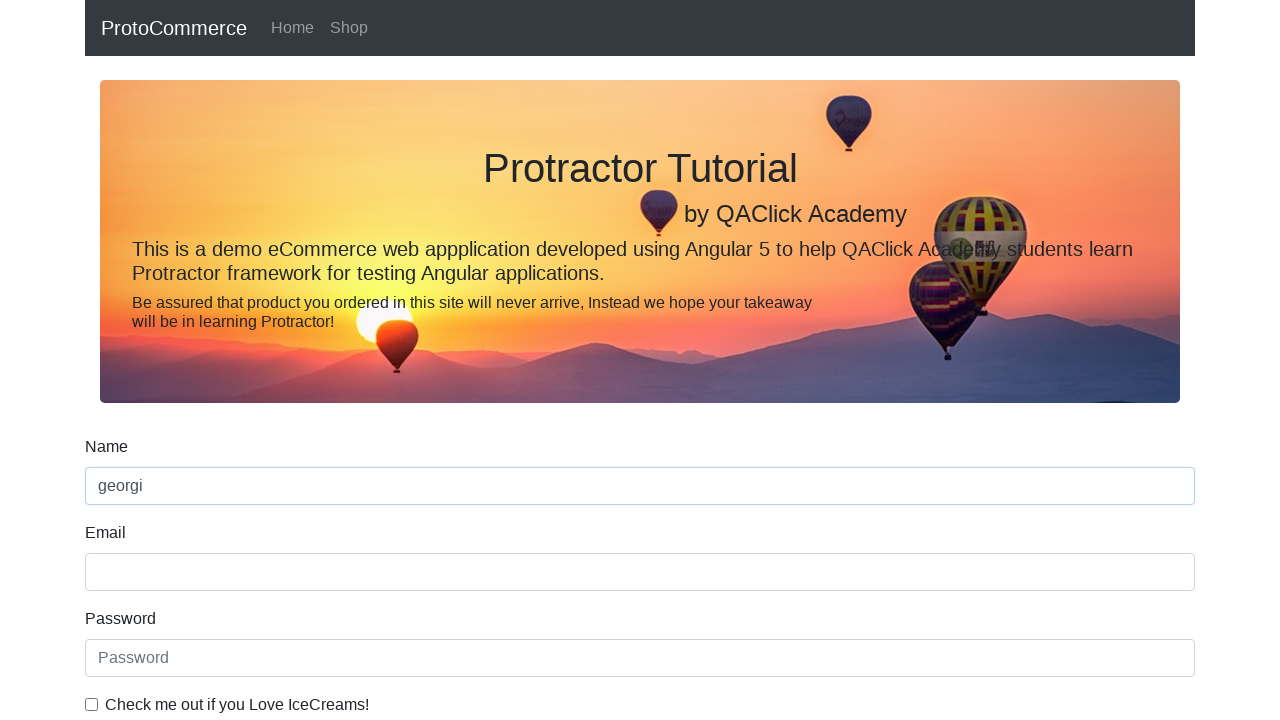

Filled email field with 'testuser2024@example.com' on input[name='email']
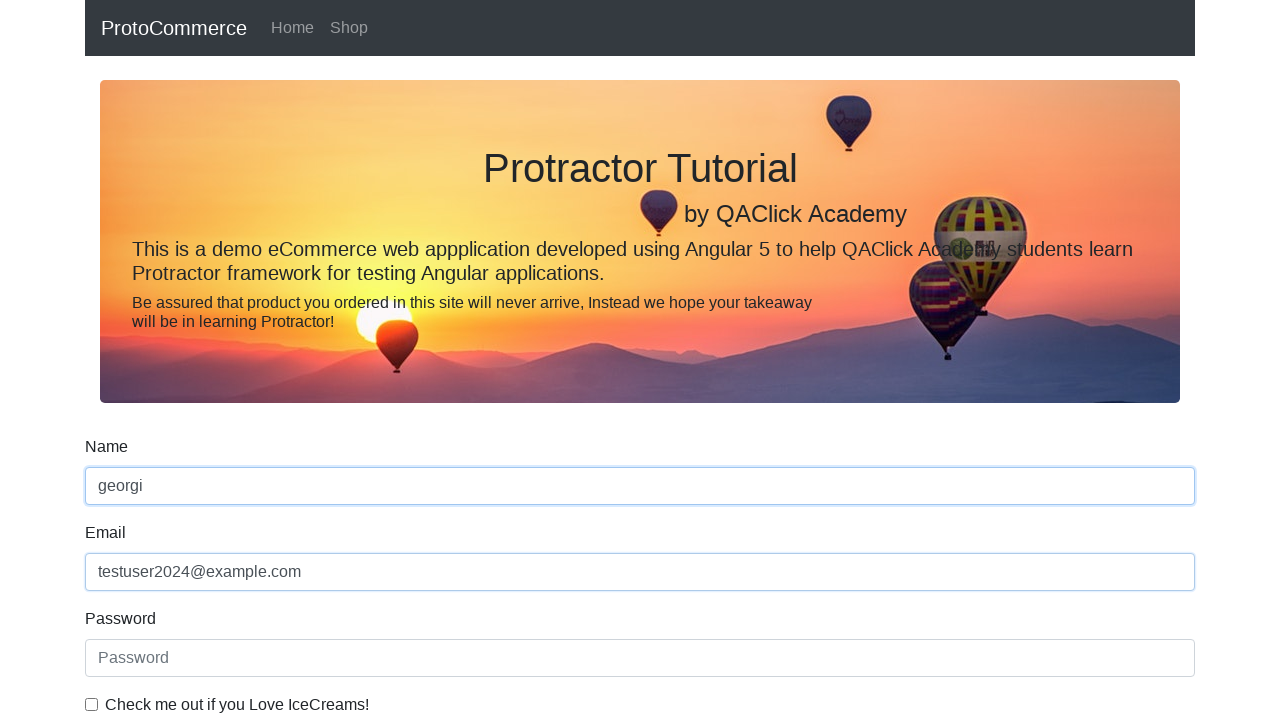

Clicked checkbox to agree to terms at (92, 704) on #exampleCheck1
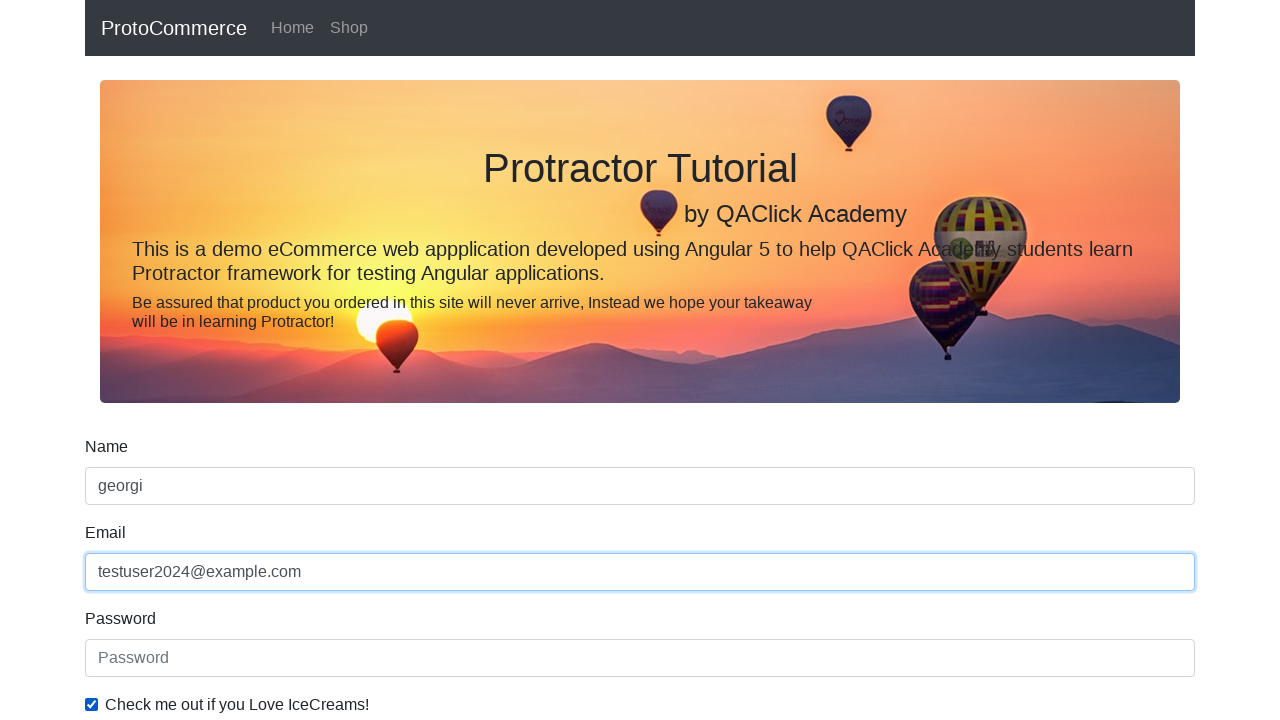

Selected 'Female' from dropdown on #exampleFormControlSelect1
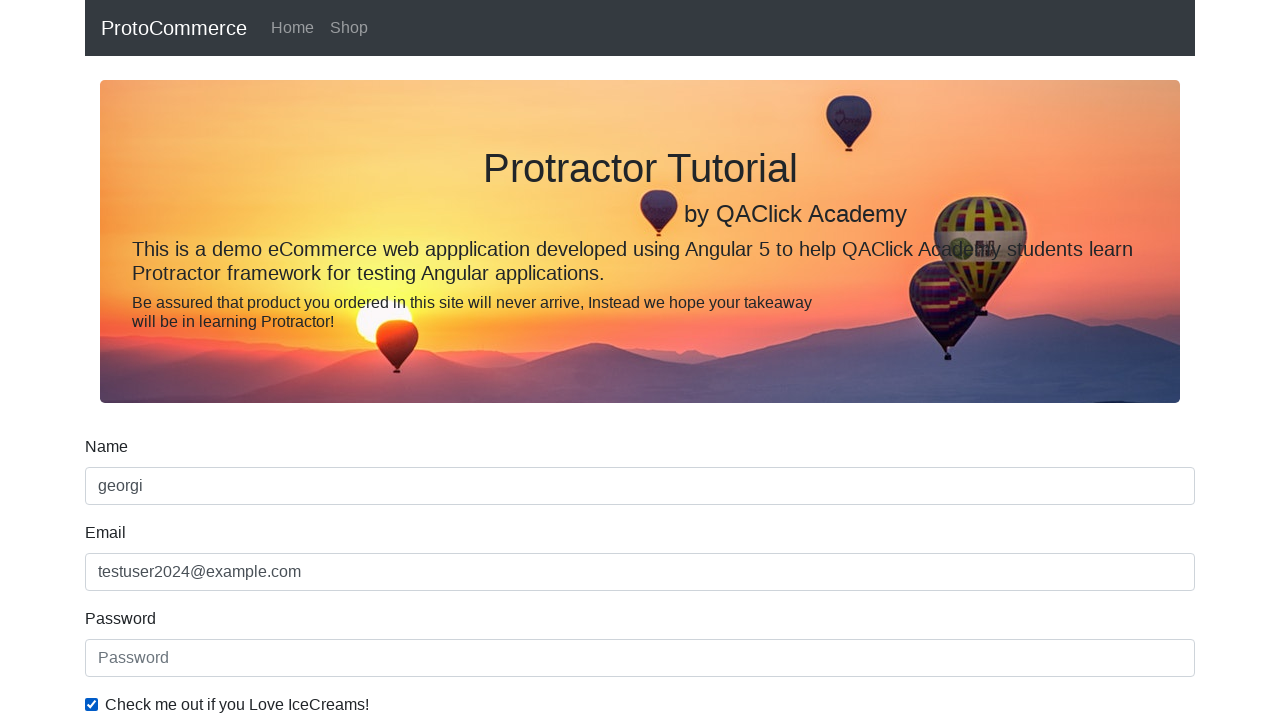

Selected 'Male' from dropdown (index 0) on #exampleFormControlSelect1
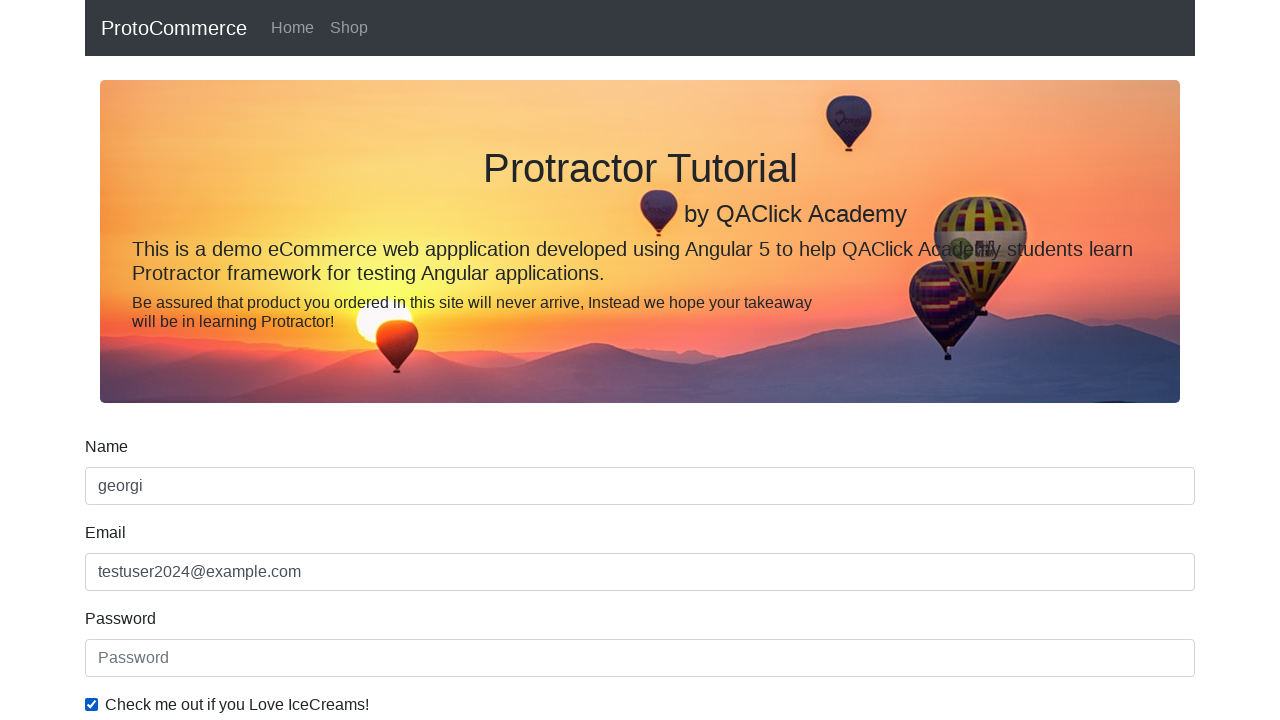

Clicked submit button to submit form at (123, 491) on input[type='submit']
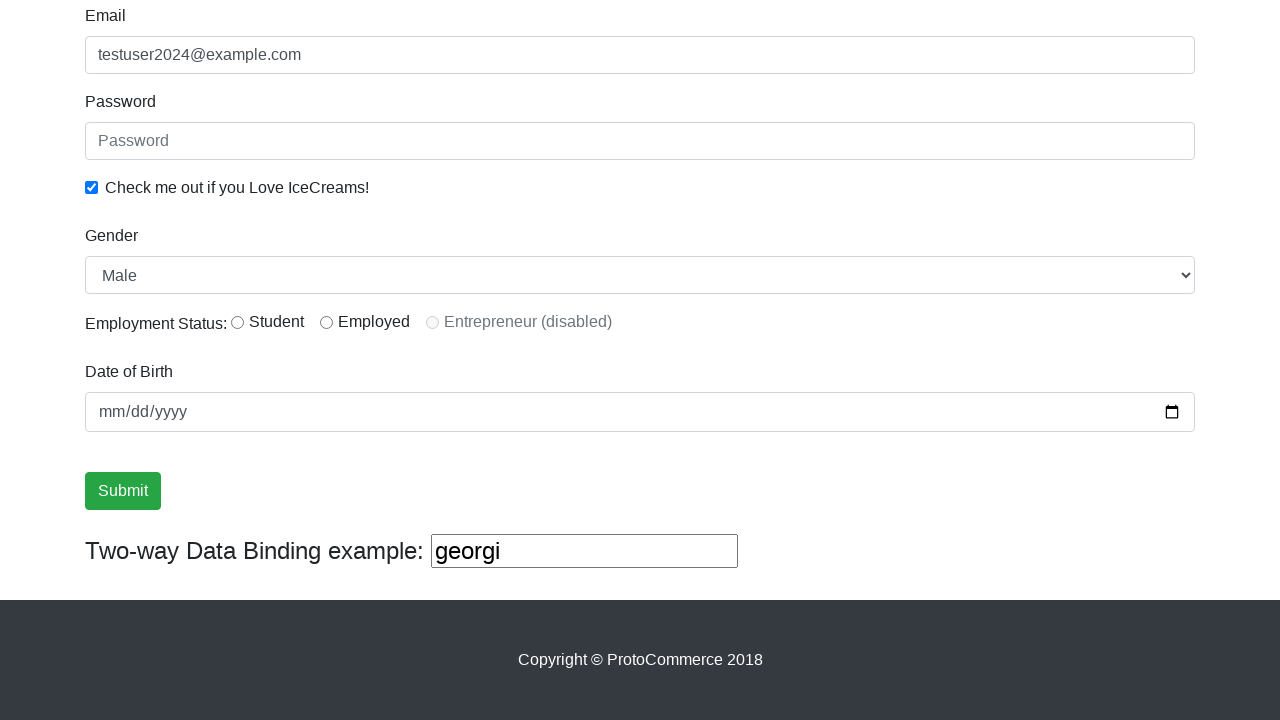

Form submission successful - success message appeared
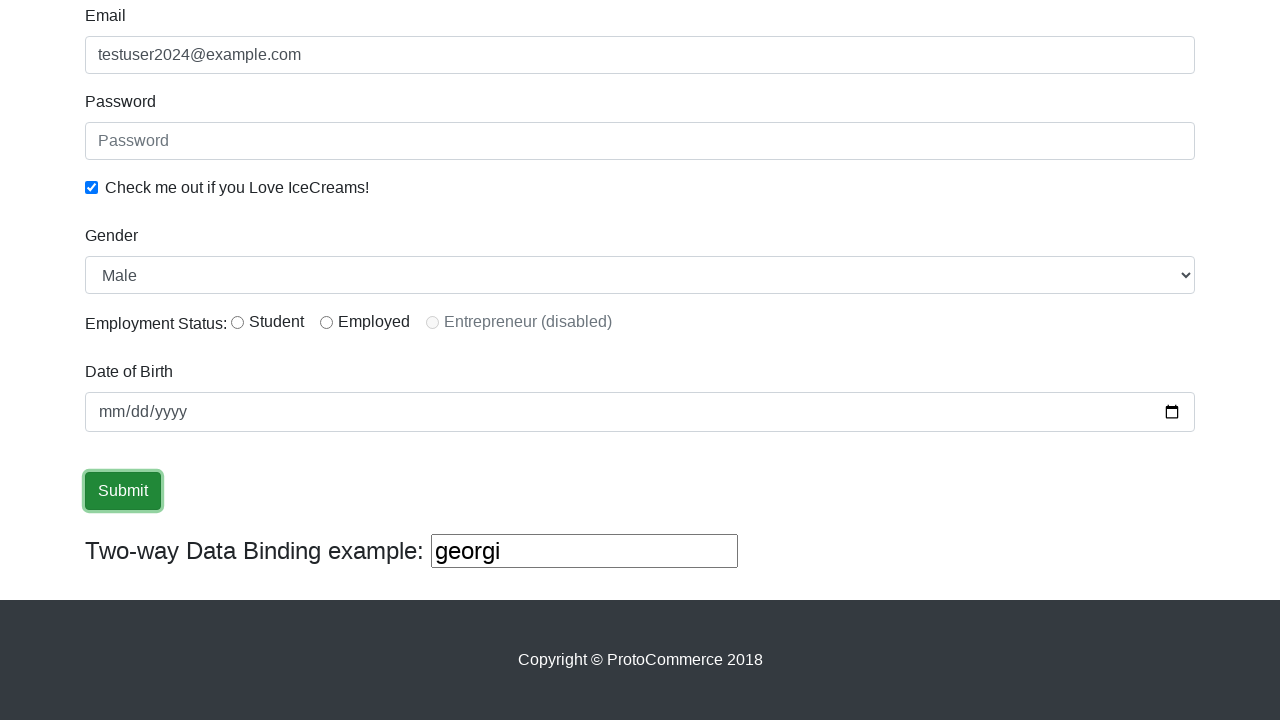

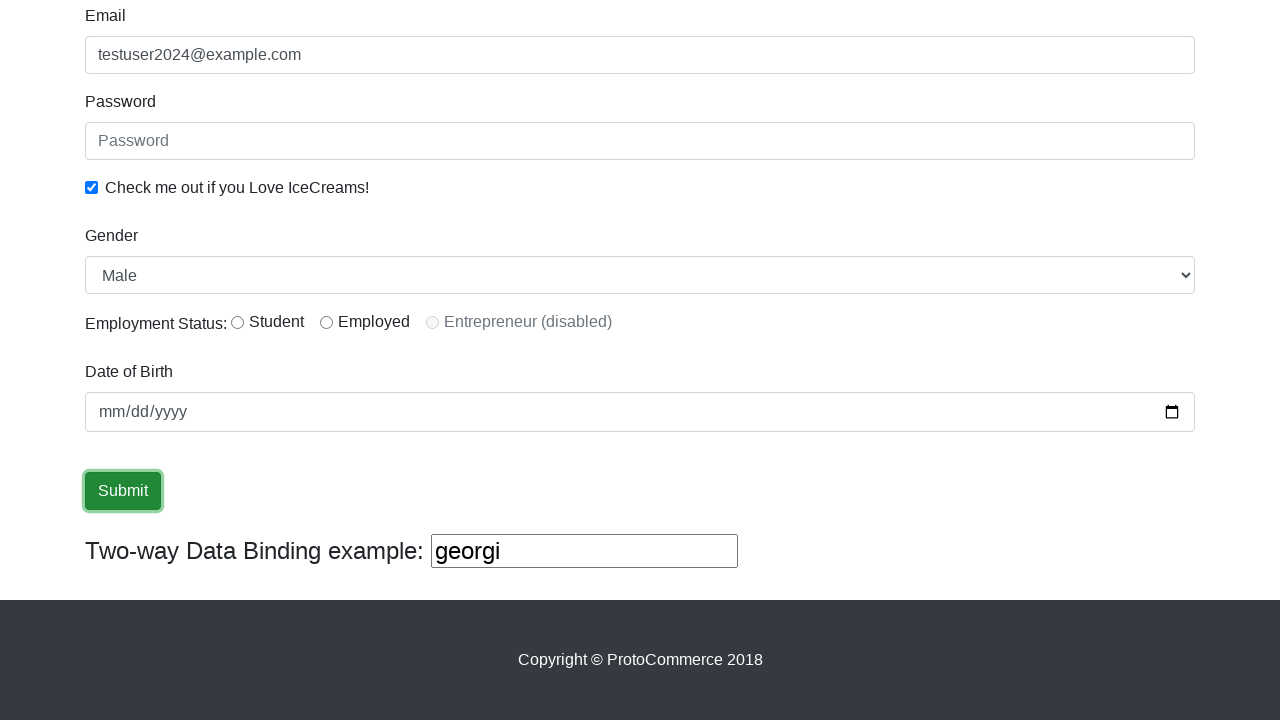